Tests the age form validation by submitting with only a name (no age) and verifying the appropriate error message

Starting URL: https://kristinek.github.io/site/examples/age

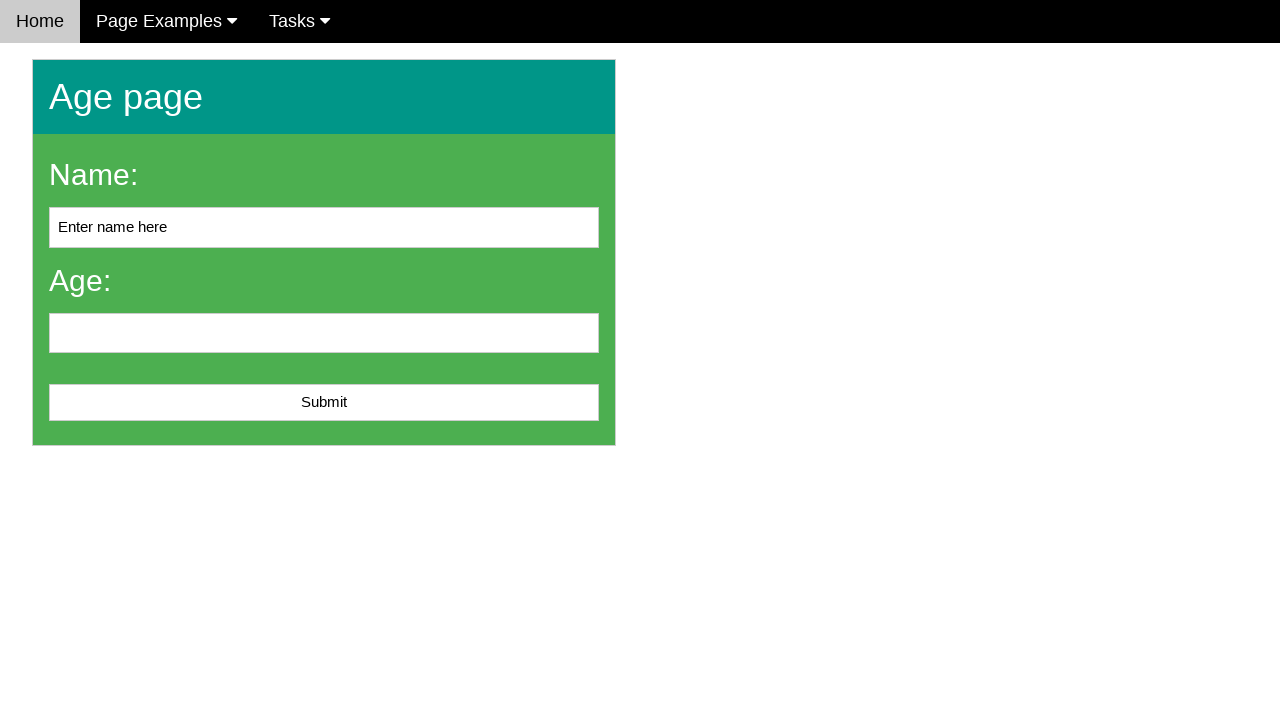

Filled name field with 'ABC' on #name
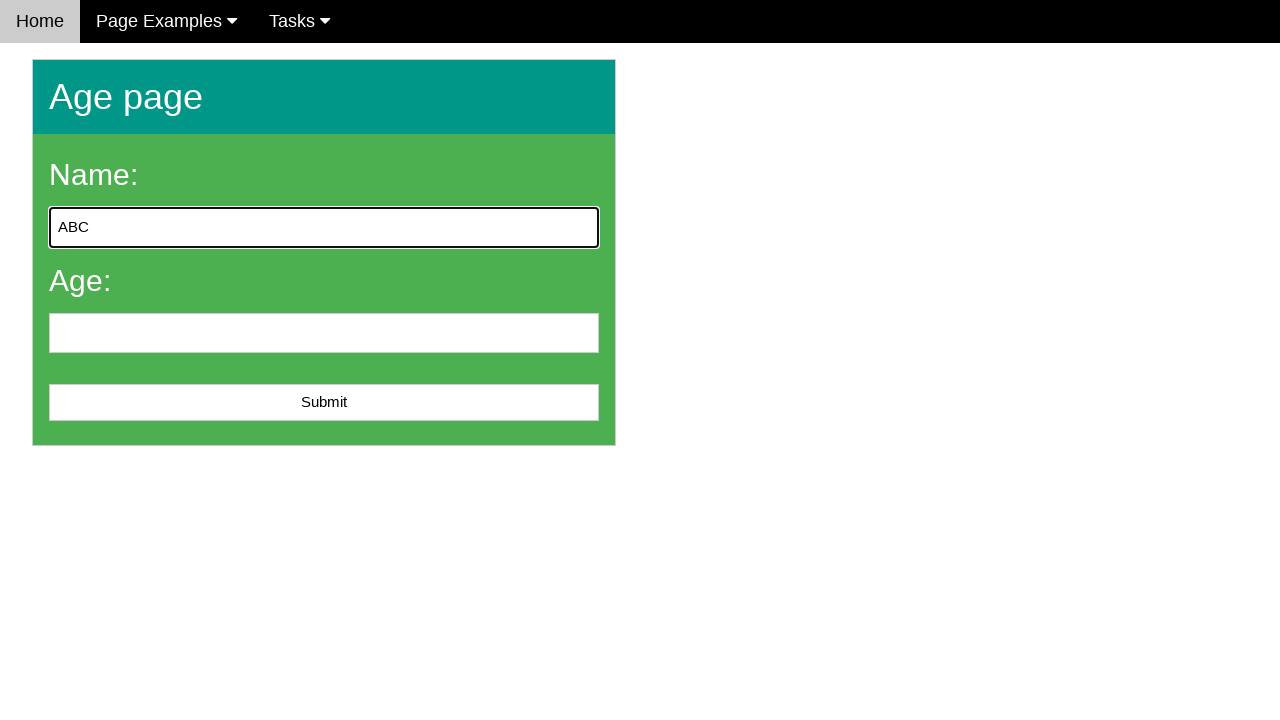

Clicked submit button without entering age at (324, 403) on #submit
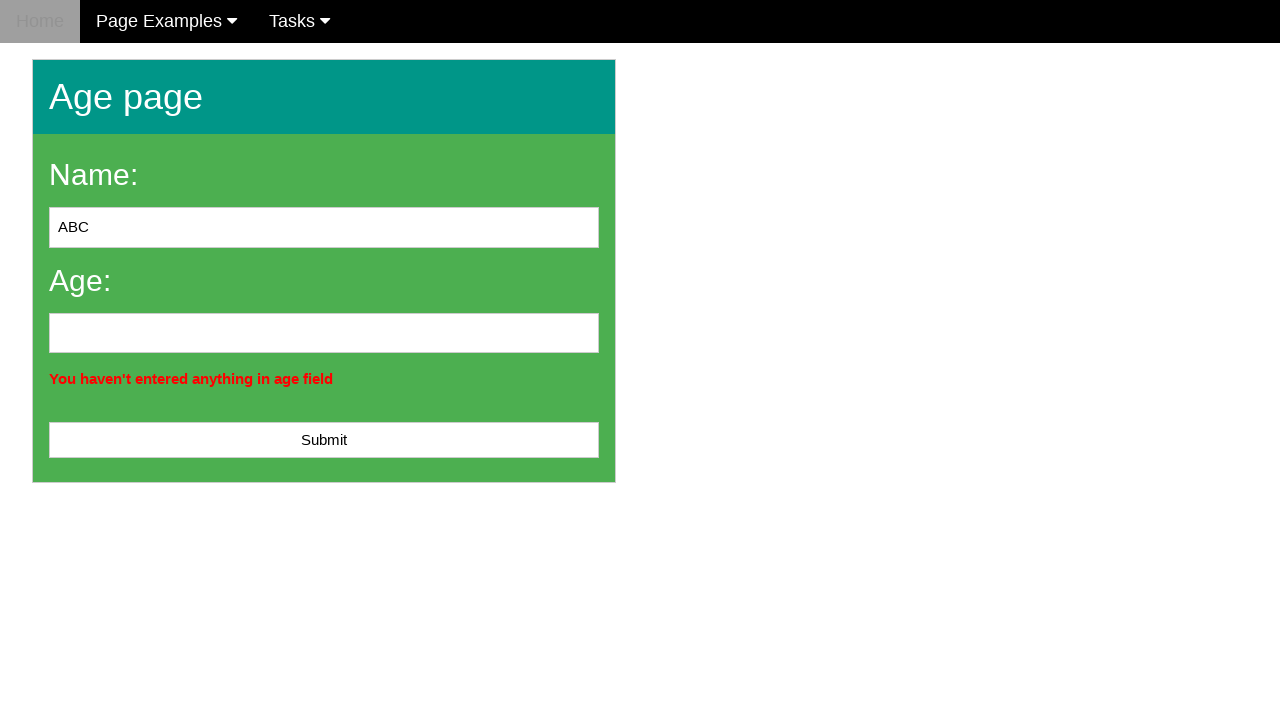

Error message appeared on the page
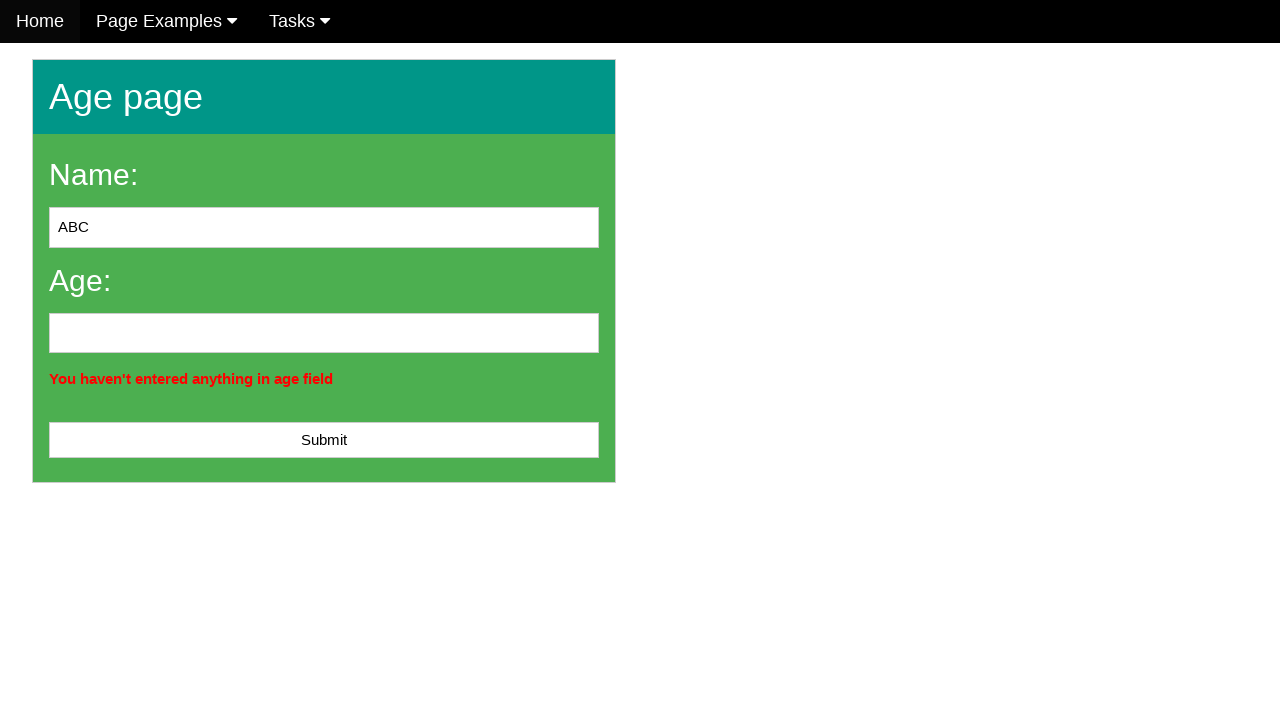

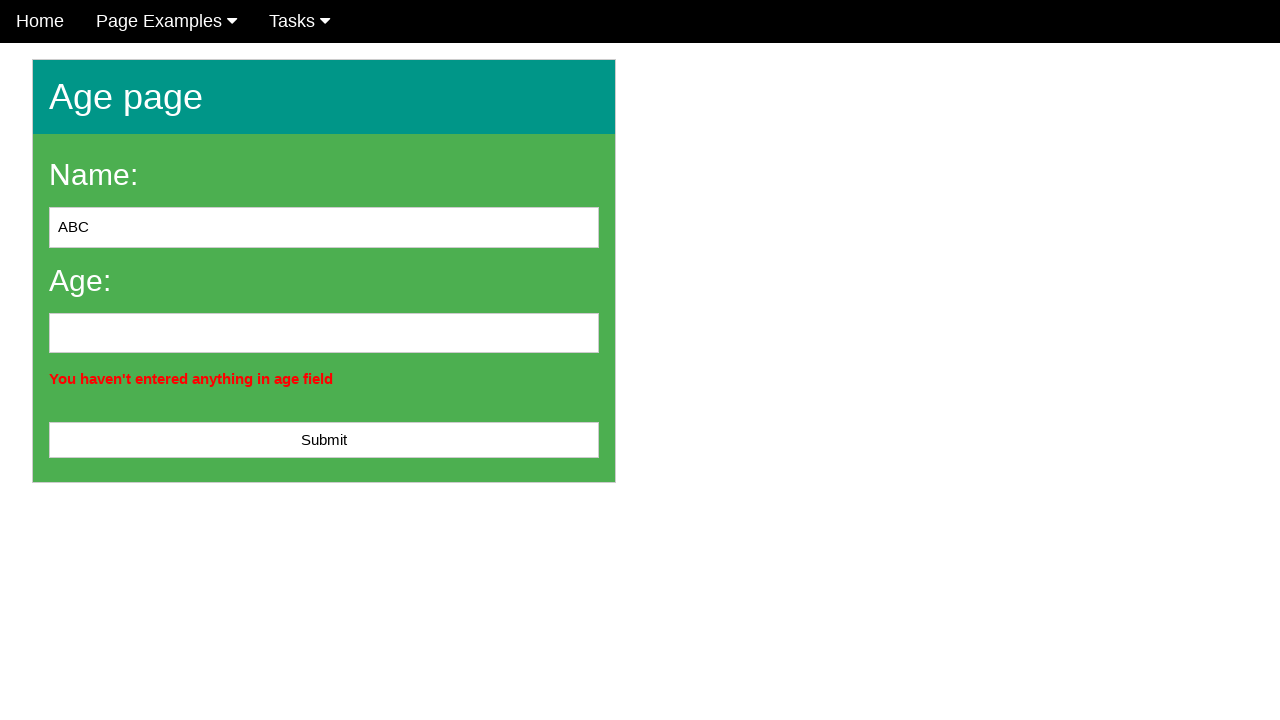